Tests dynamic loading functionality by clicking the start button, verifying the loading bar appears, and then checking that the greeting message is displayed

Starting URL: https://the-internet.herokuapp.com/dynamic_loading/1

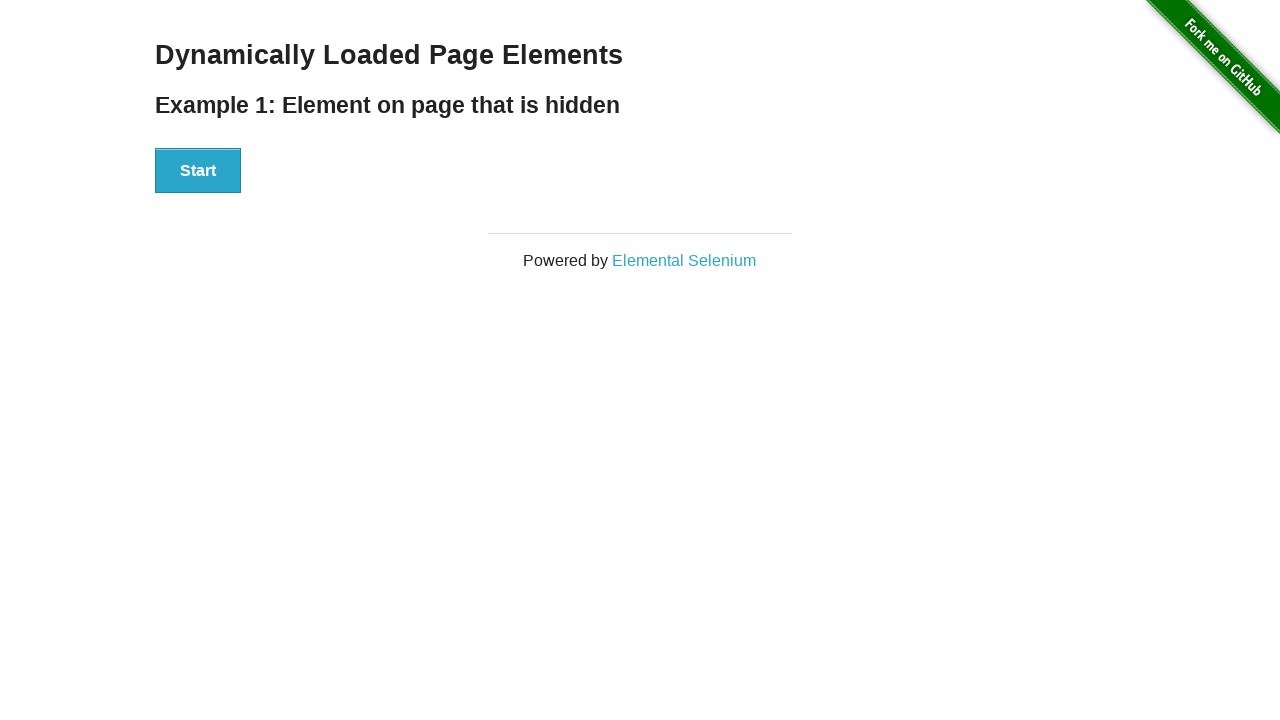

Clicked the start button to initiate dynamic loading at (198, 171) on div#start button
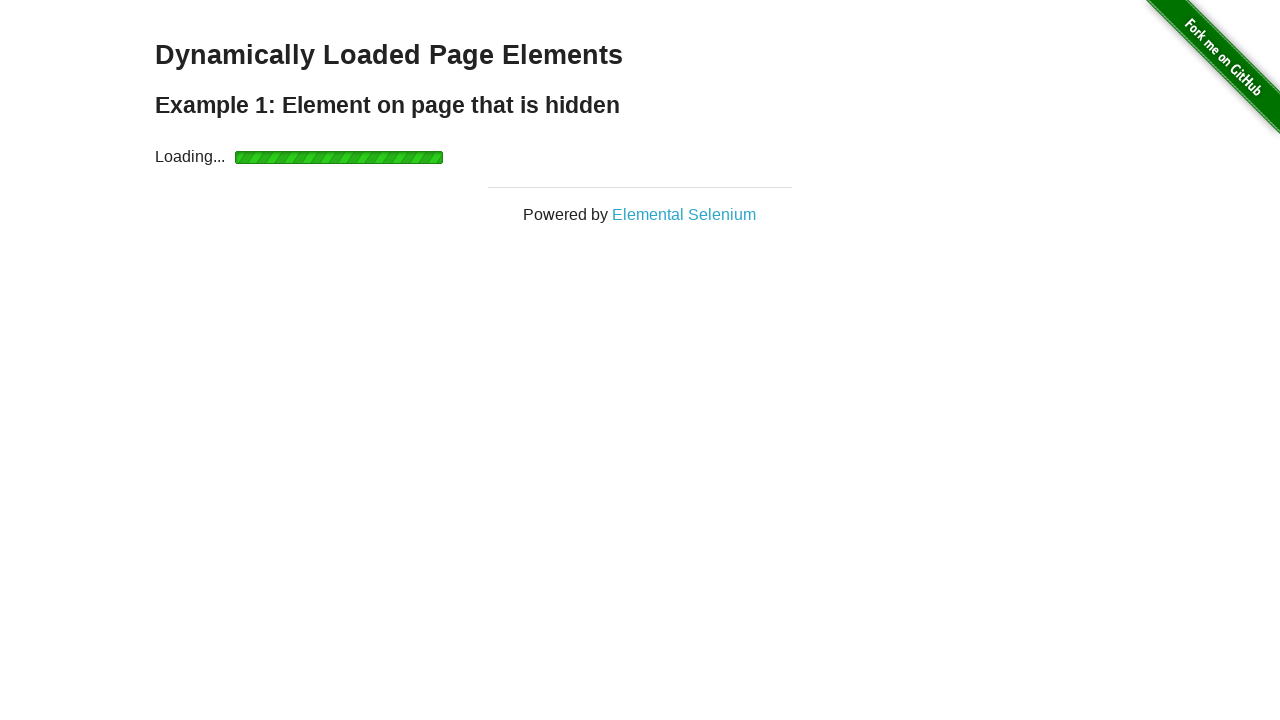

Loading bar appeared after clicking start button
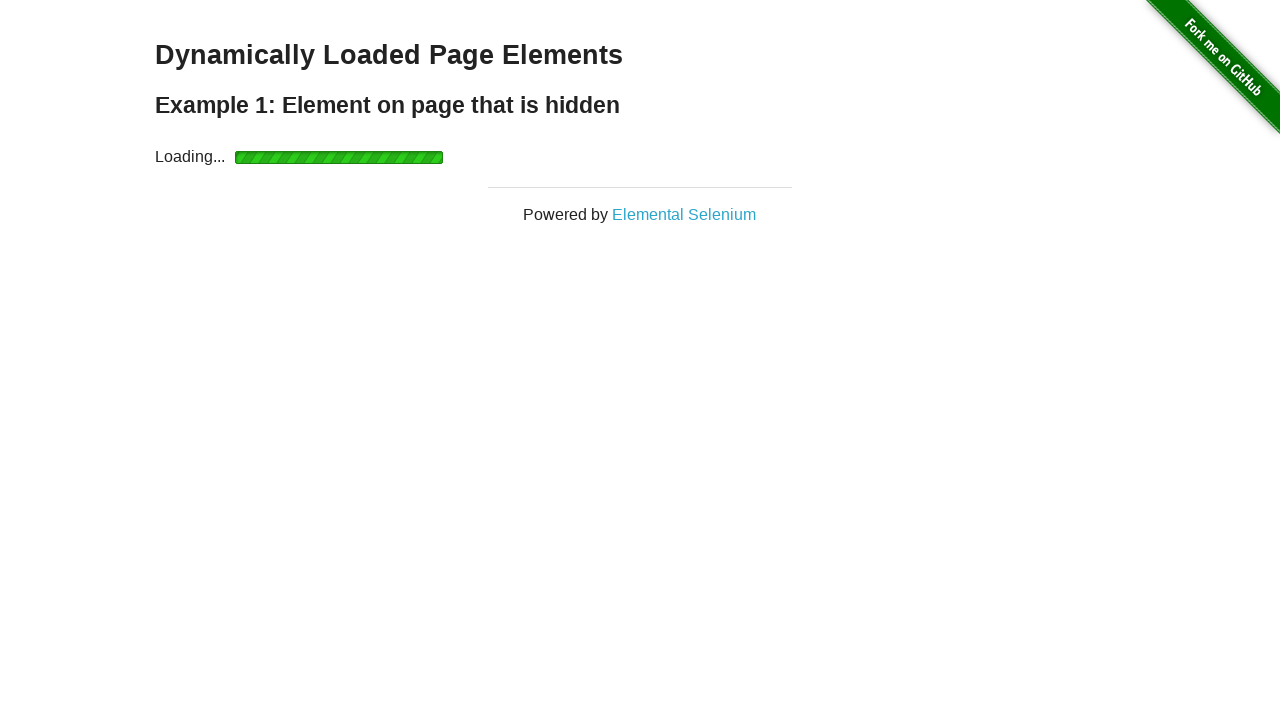

Verified loading bar is visible
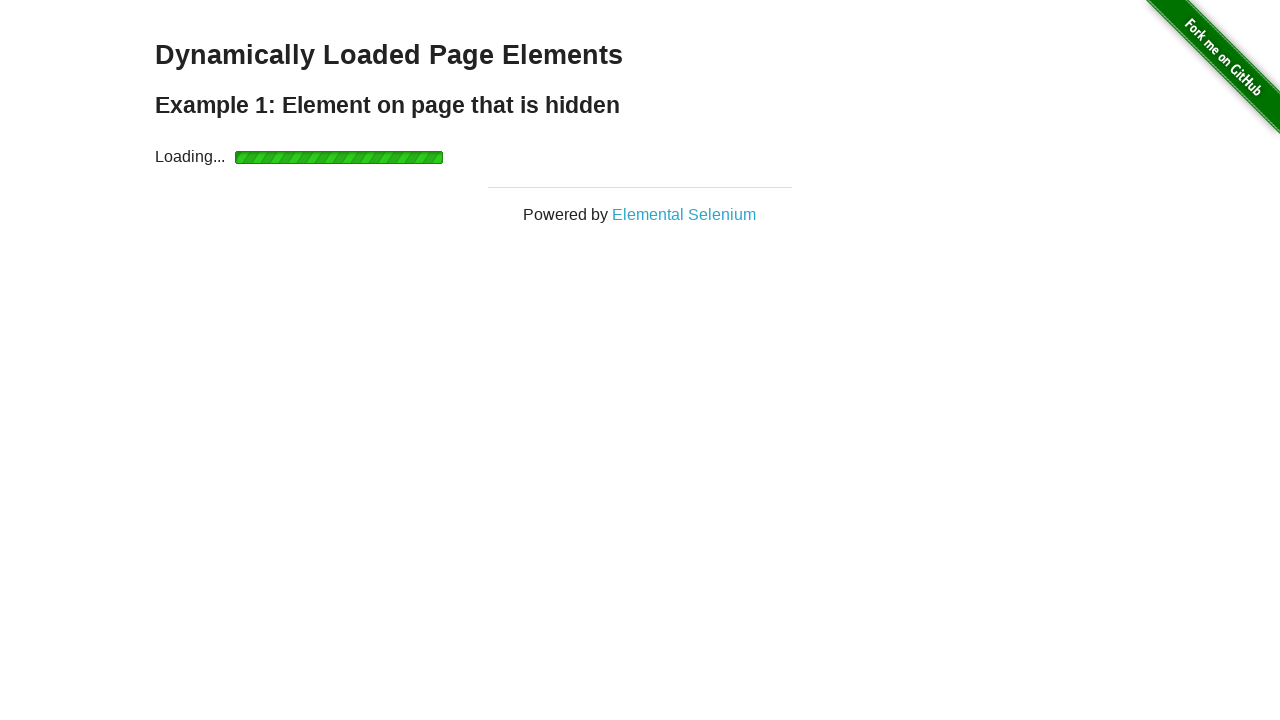

Hello World message appeared after loading completed
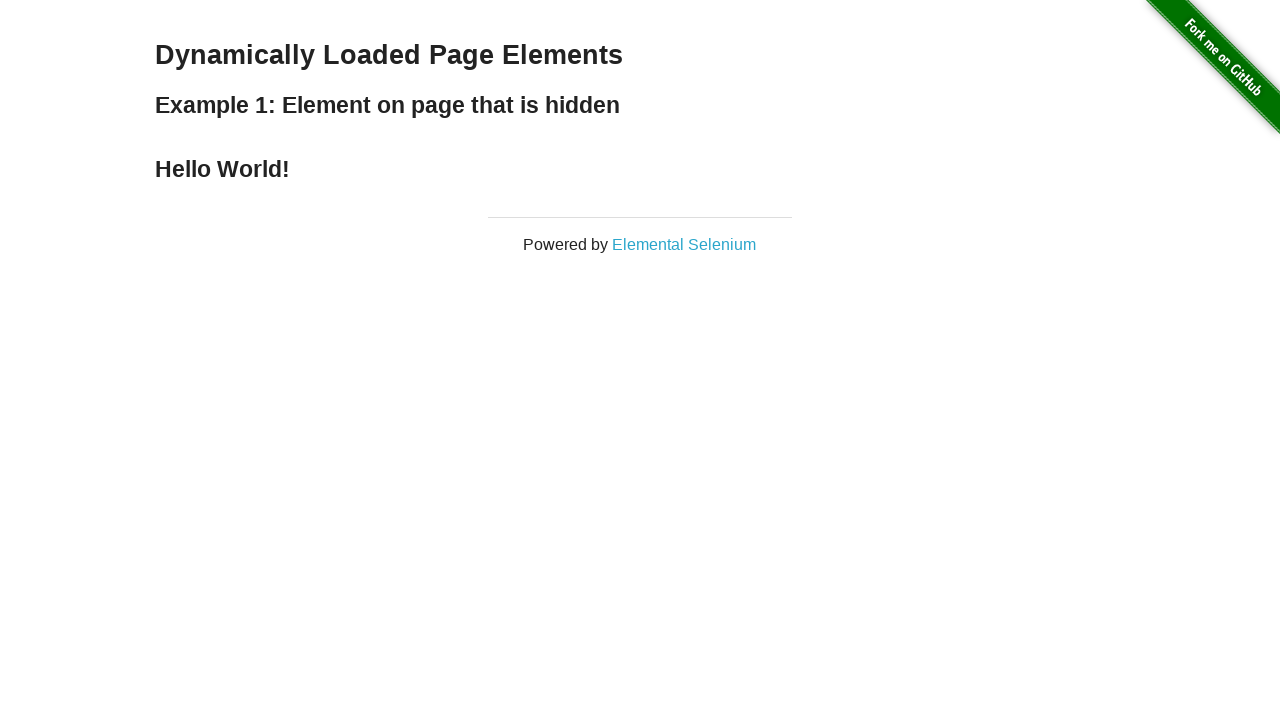

Verified 'Hello World!' greeting message is displayed
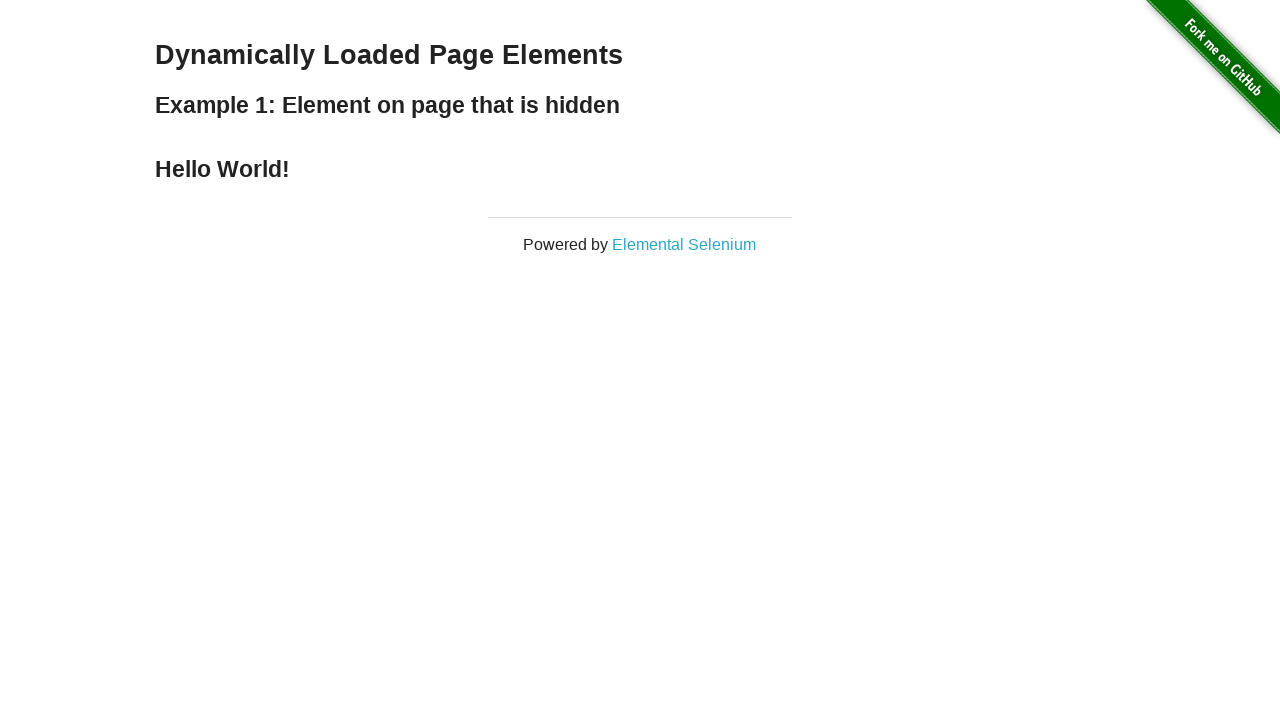

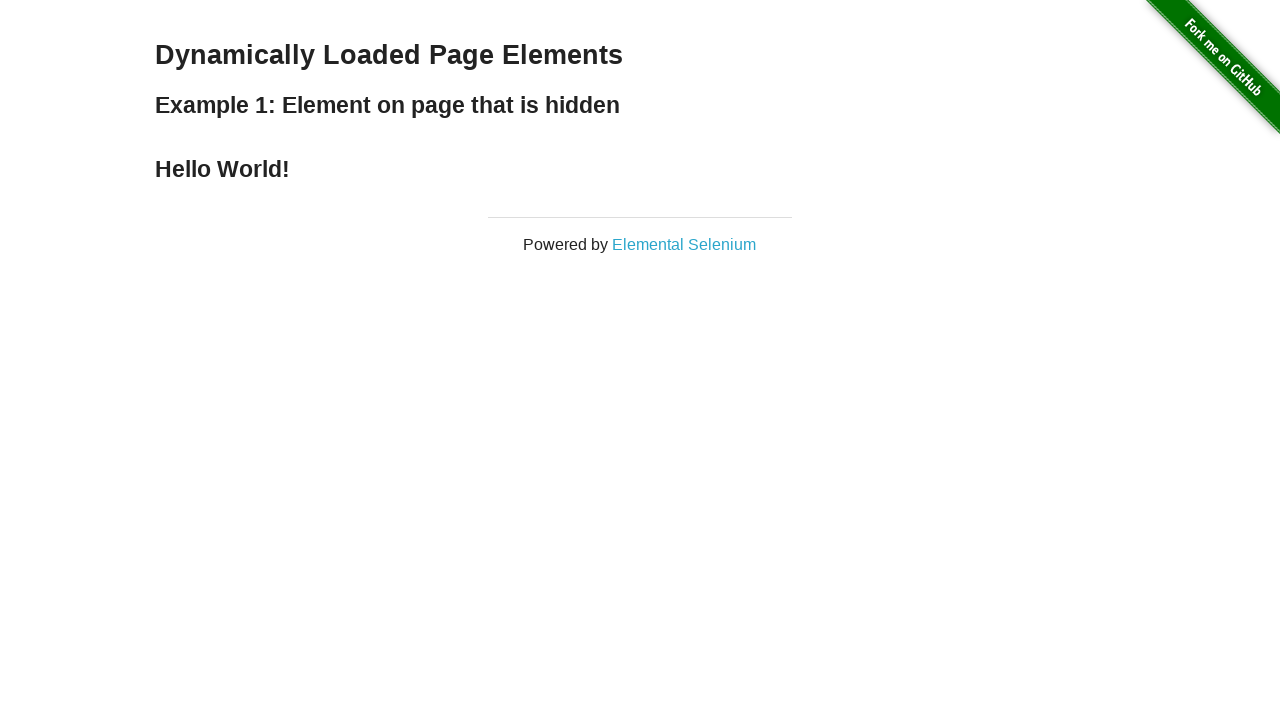